Tests a product shopping flow on an Angular demo app by navigating to product details, adding to cart, going to checkout, and modifying the quantity field.

Starting URL: https://rahulshettyacademy.com/angularAppdemo/

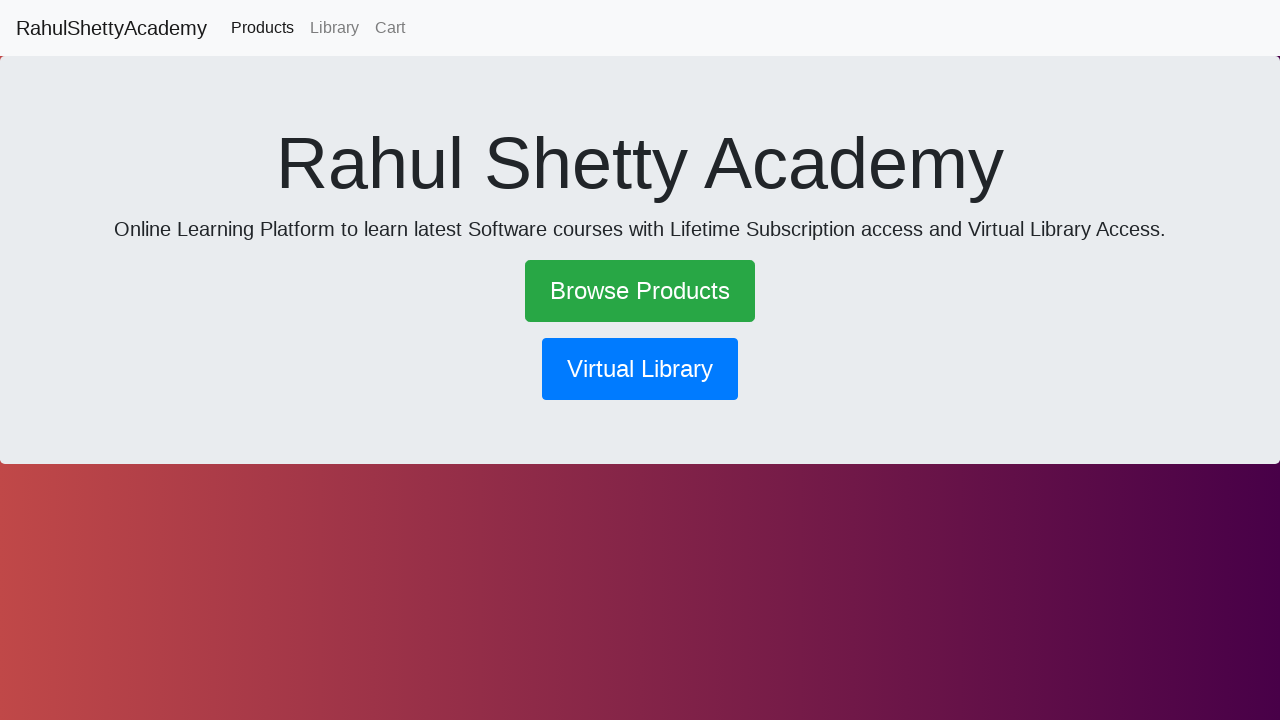

Clicked link to navigate to product listing at (640, 291) on xpath=/html/body/app-root/app-landingpage/div/p[2]/a
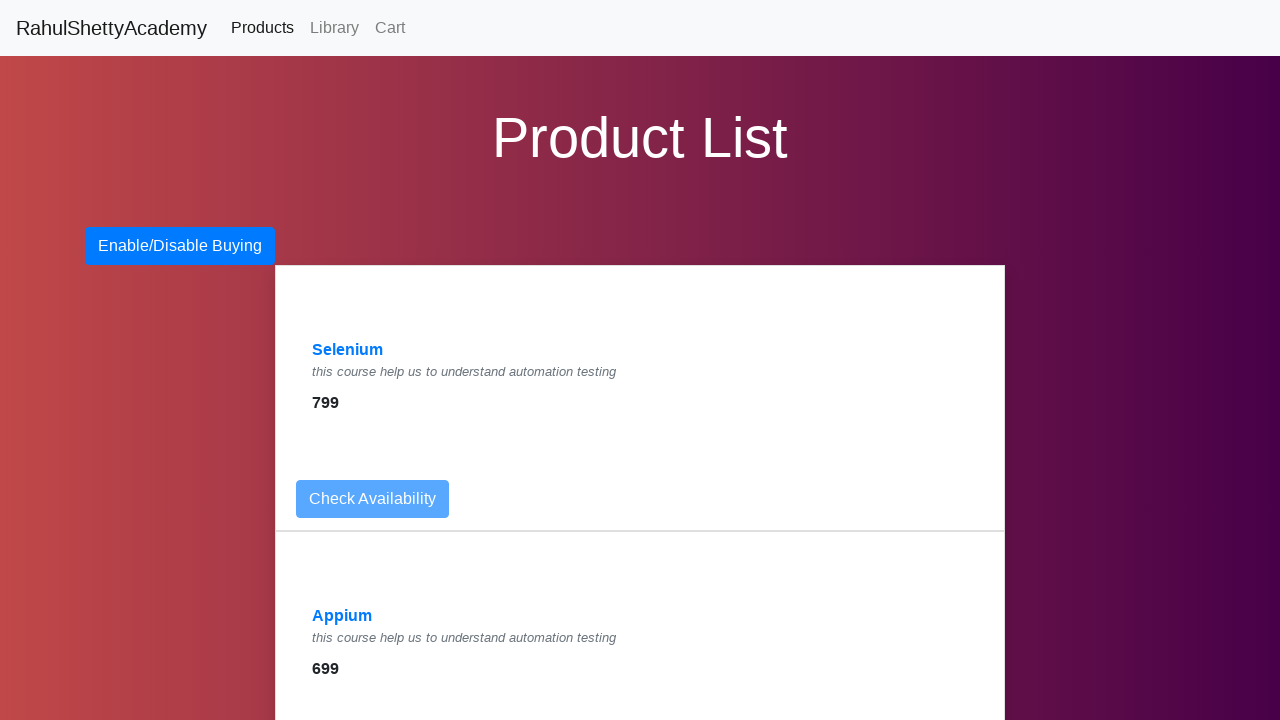

First product selector loaded
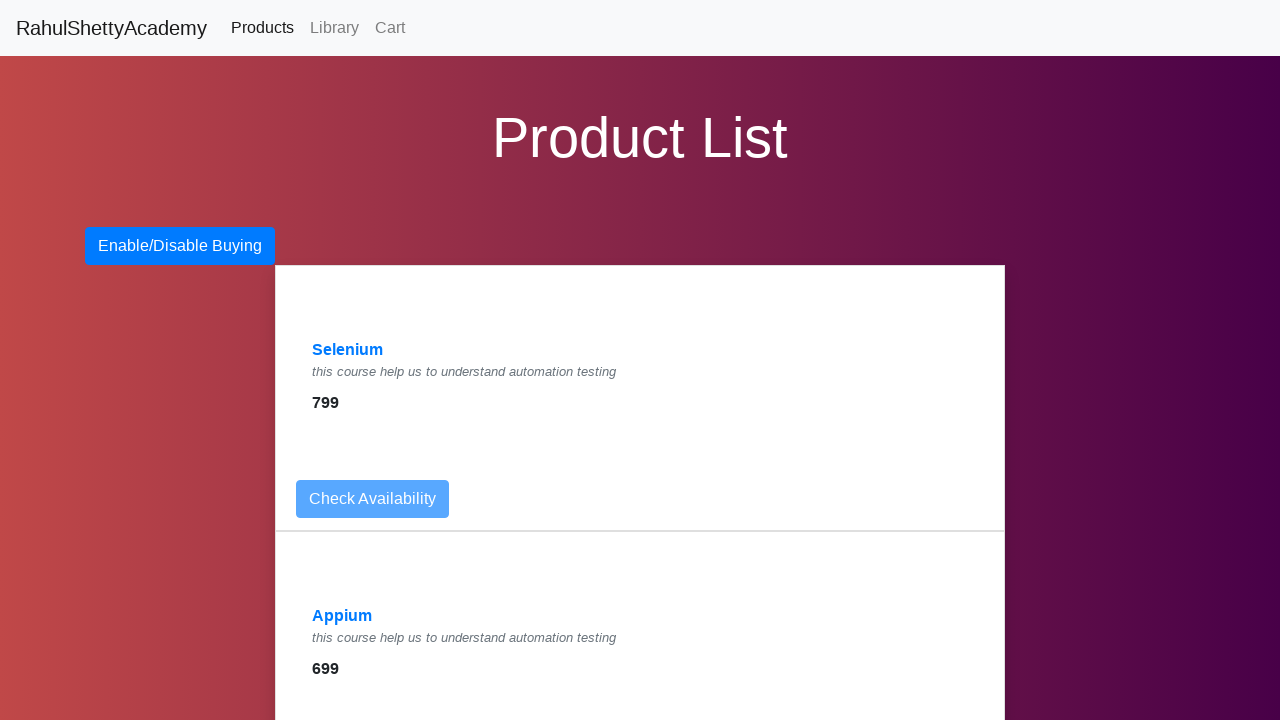

Clicked on first product to view details at (348, 350) on xpath=/html/body/app-root/app-product-details/div/div[2]/div/ul/div[1]/li/div/di
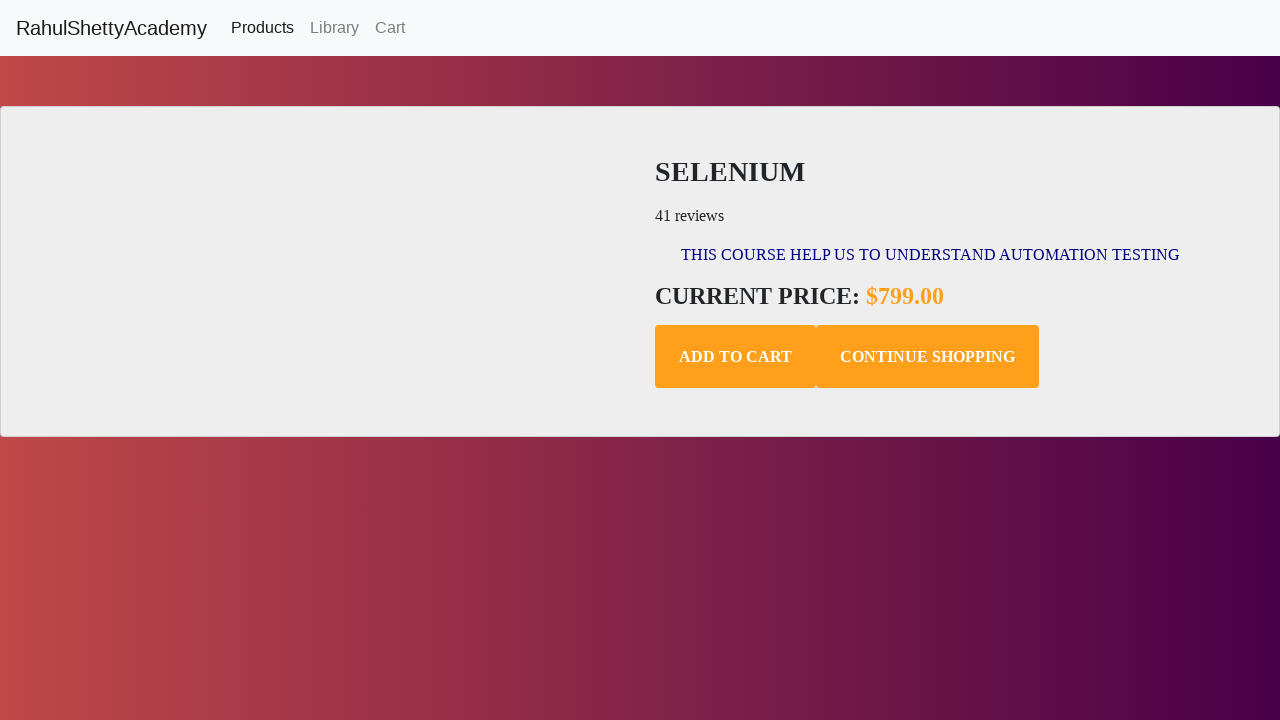

Add to cart button loaded
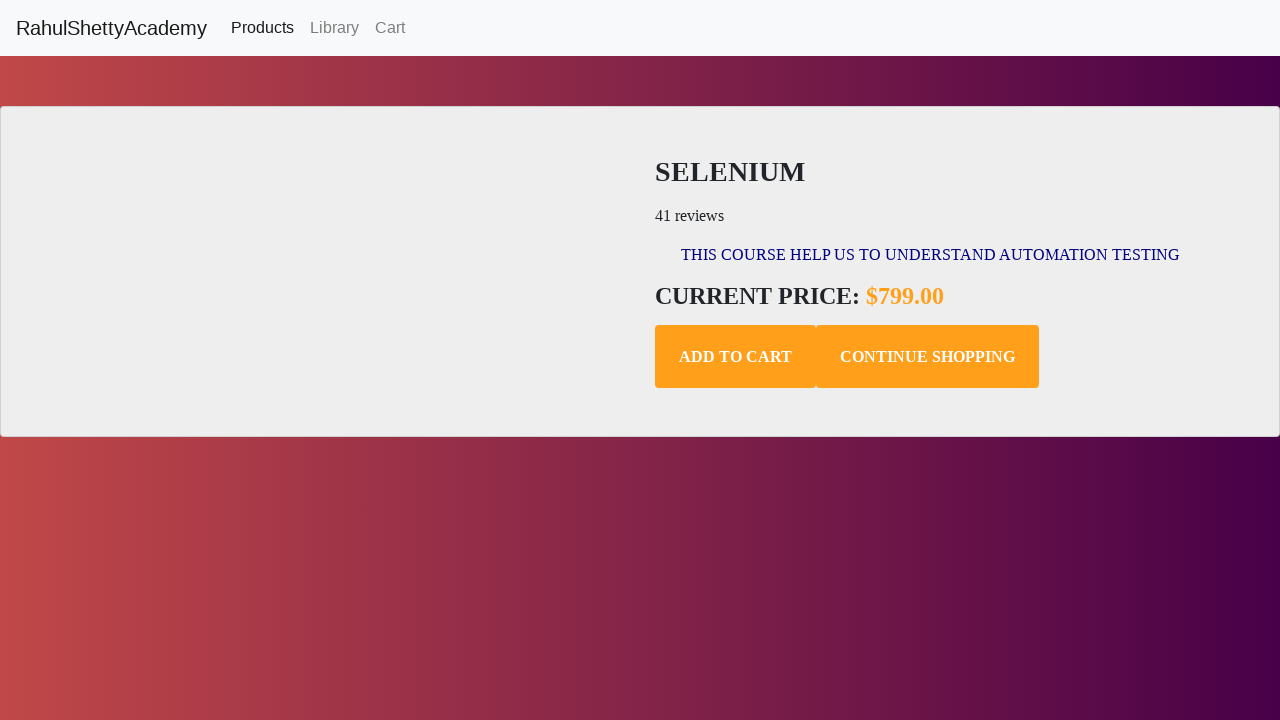

Clicked add to cart button at (736, 357) on xpath=/html/body/app-root/app-product-shop/body/div[2]/div/div/div[2]/div[2]/but
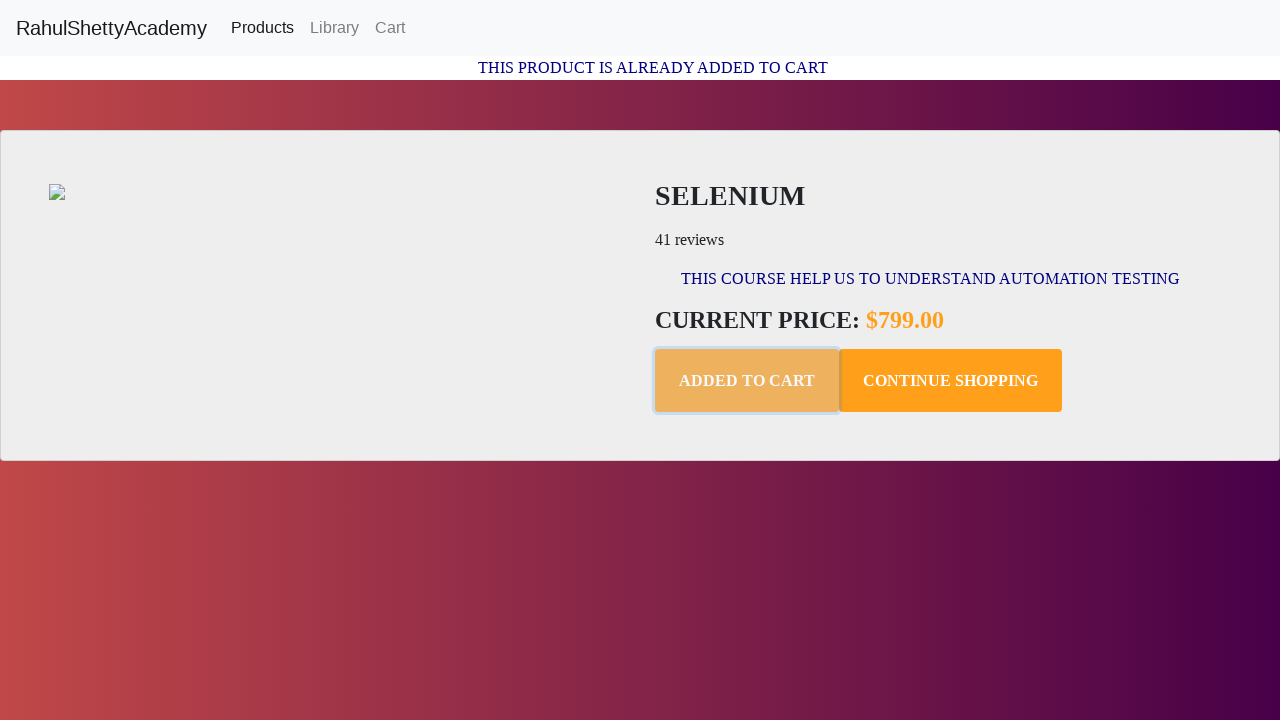

Clicked on cart/checkout link in navigation at (390, 28) on xpath=/html/body/app-root/nav/div/ul/li[3]/a
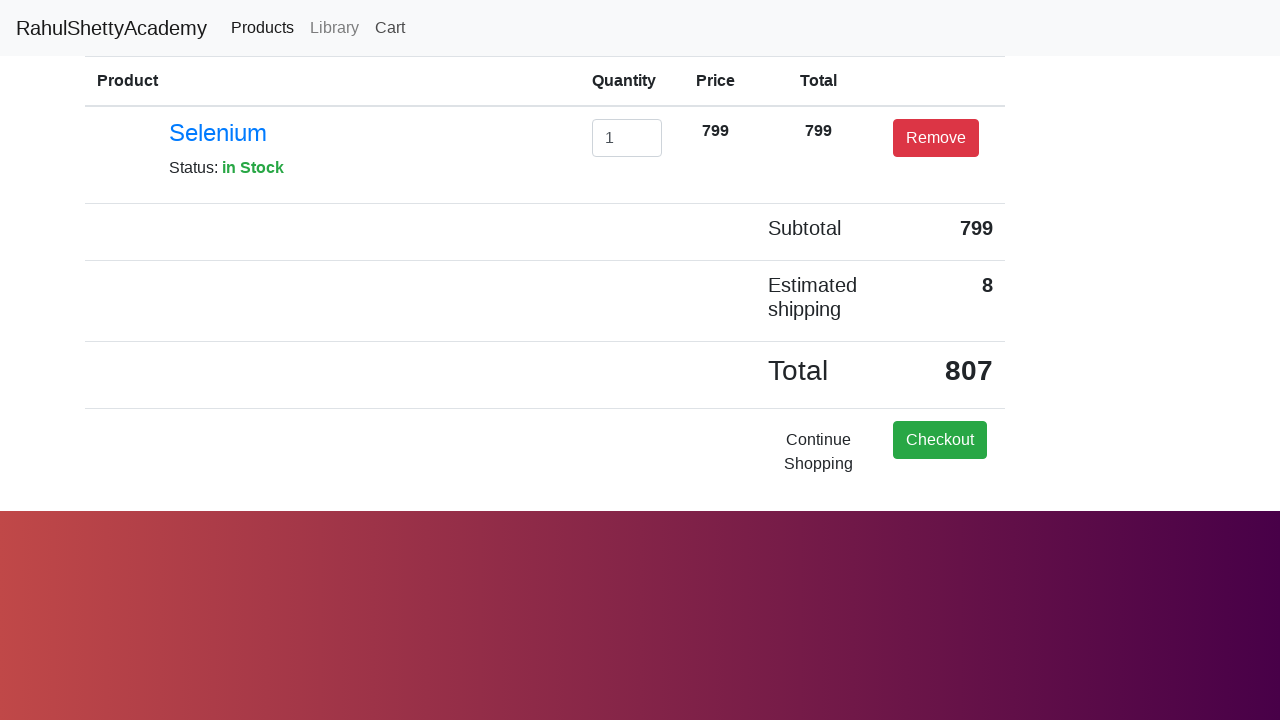

Quantity input field loaded
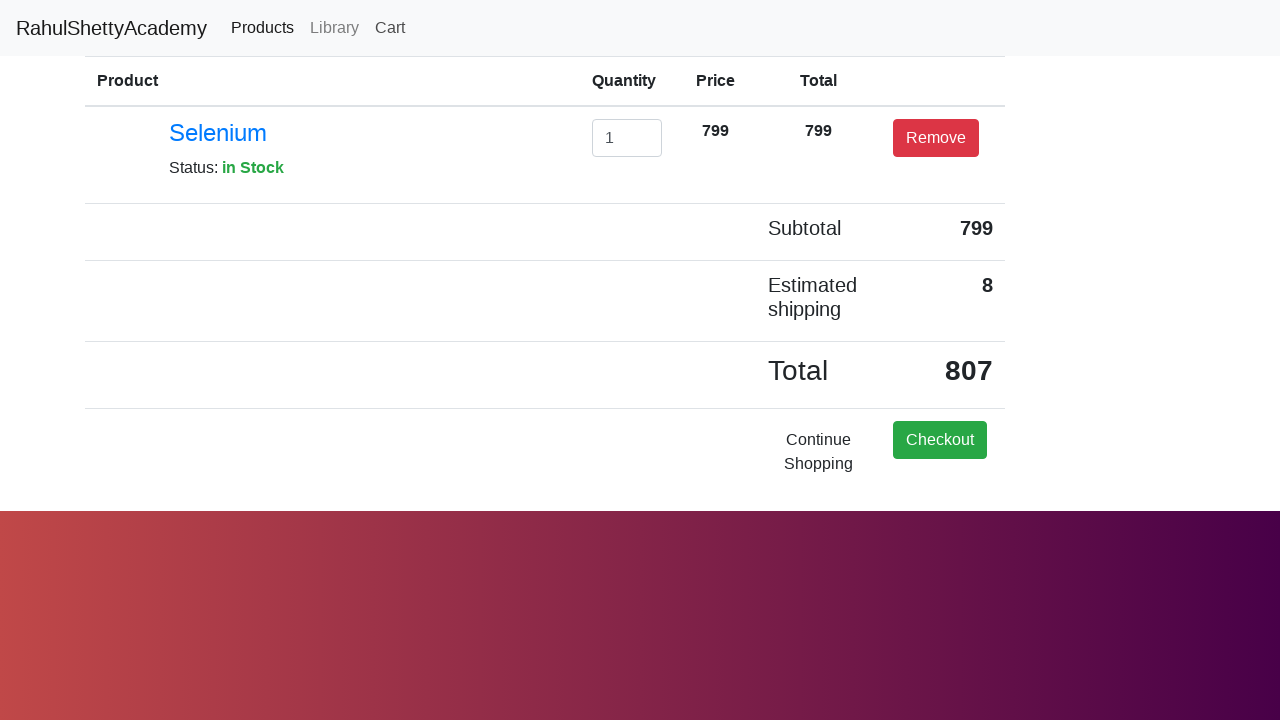

Cleared the quantity input field on #exampleInputEmail1
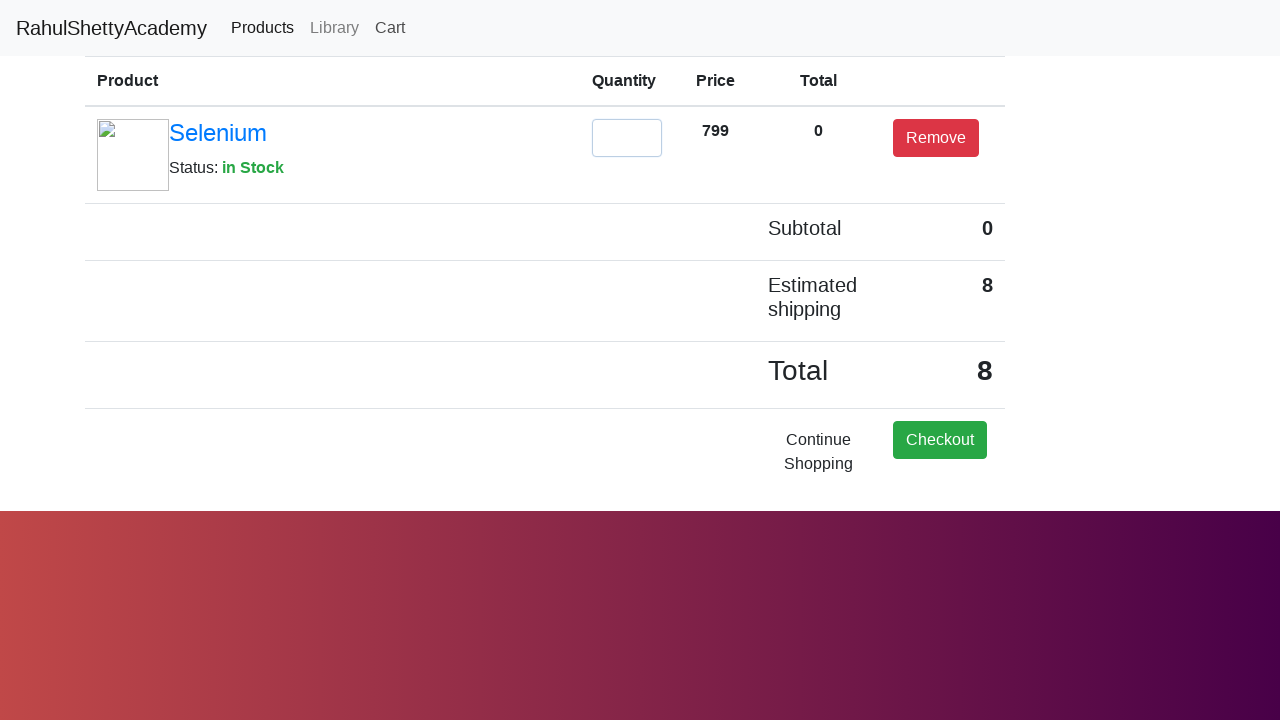

Entered value '3' in the quantity field on #exampleInputEmail1
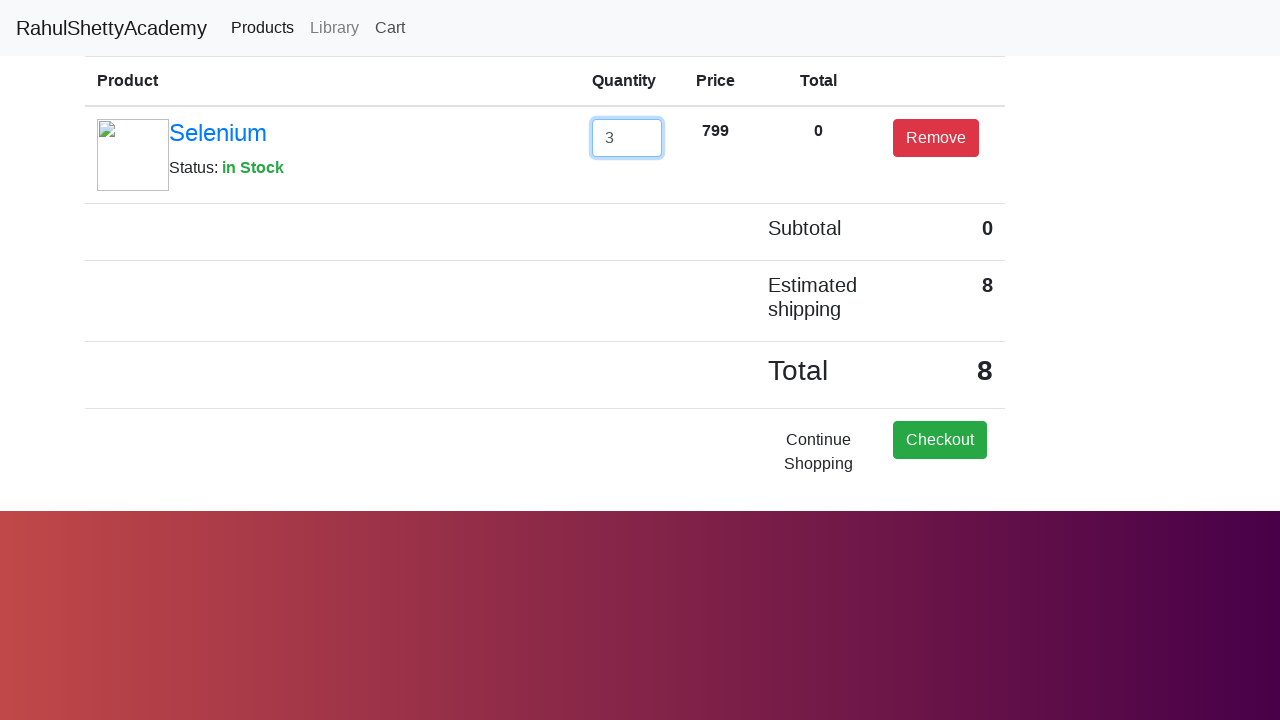

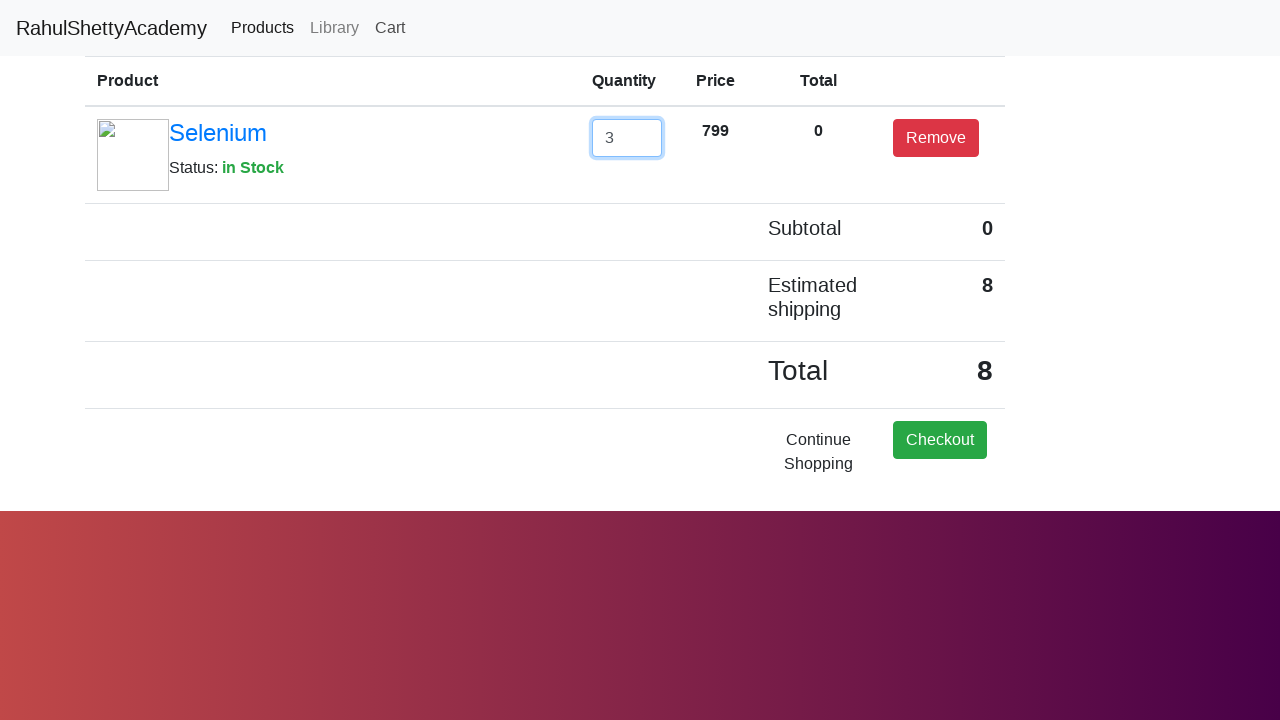